Tests drag and drop functionality by dragging an element from column A to column B

Starting URL: https://the-internet.herokuapp.com/drag_and_drop

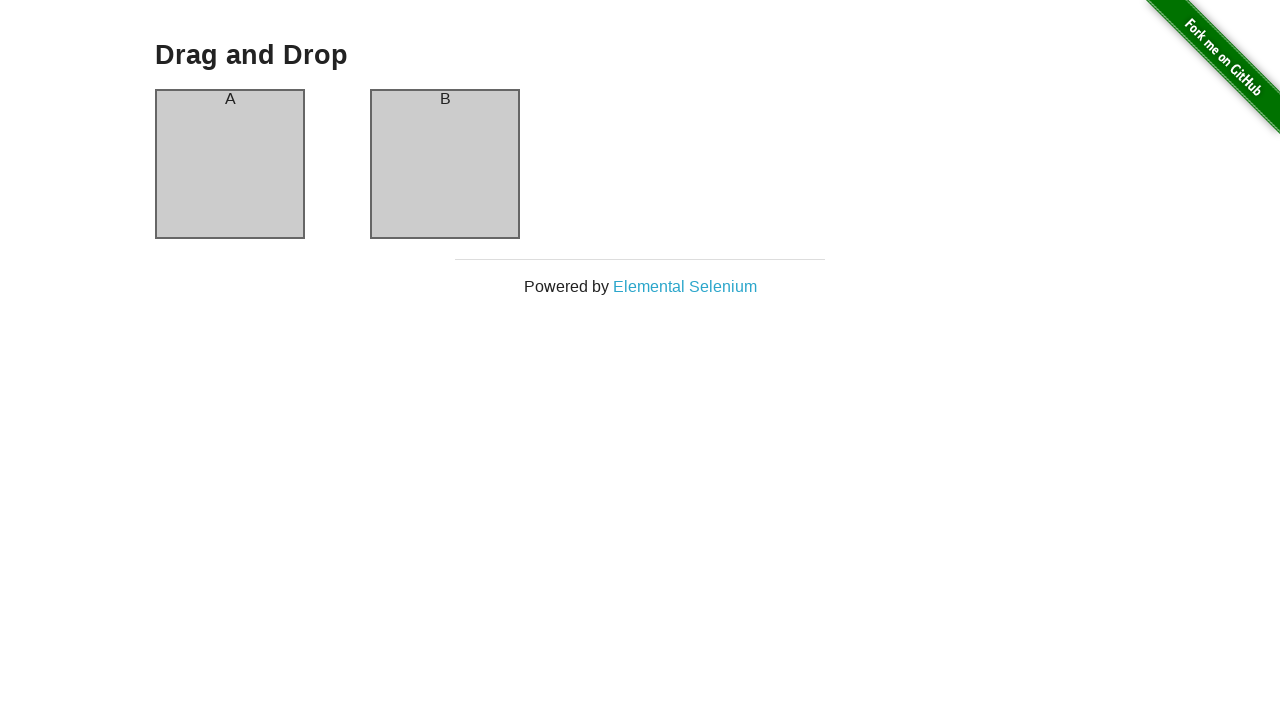

Waited for column A element to be available
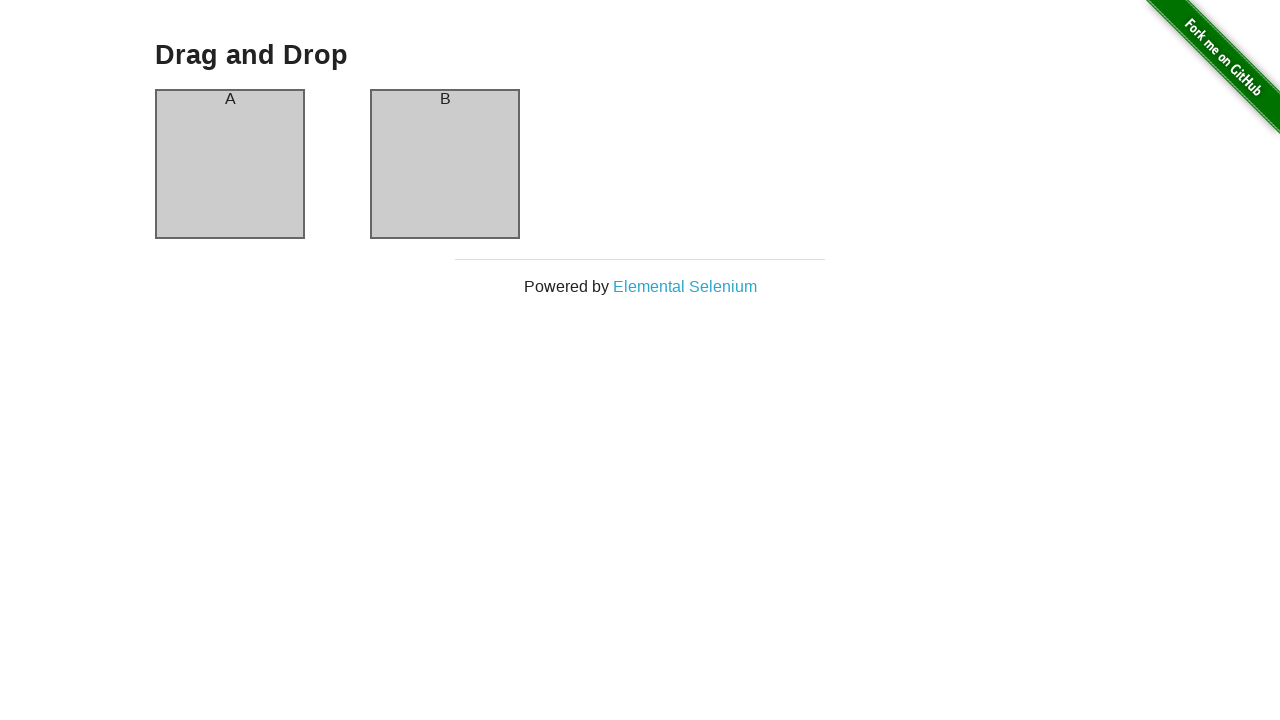

Waited for column B element to be available
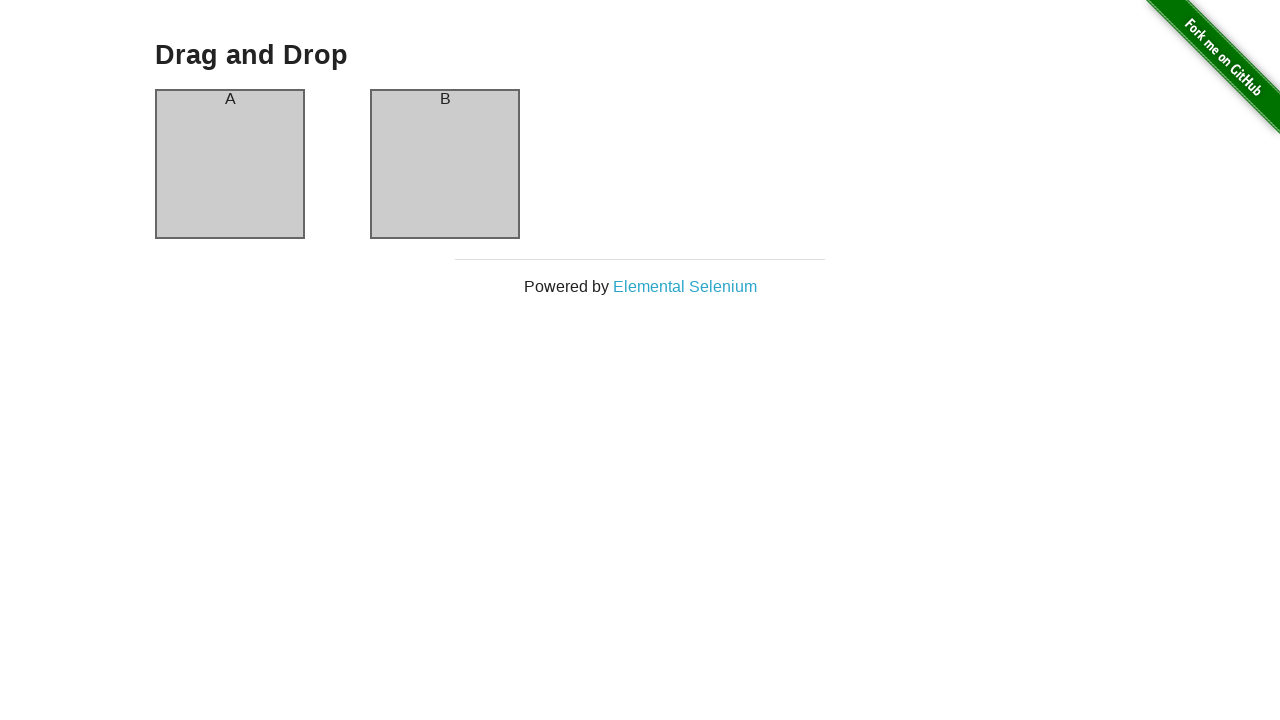

Dragged element from column A to column B at (445, 164)
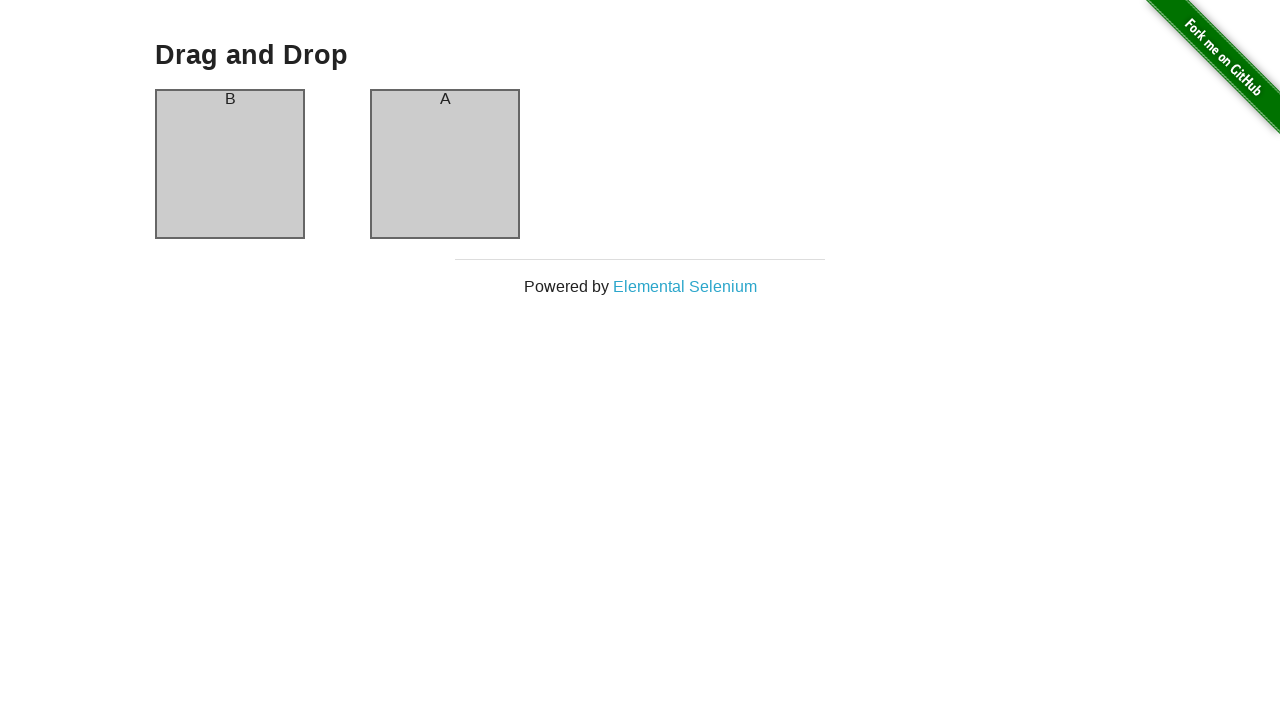

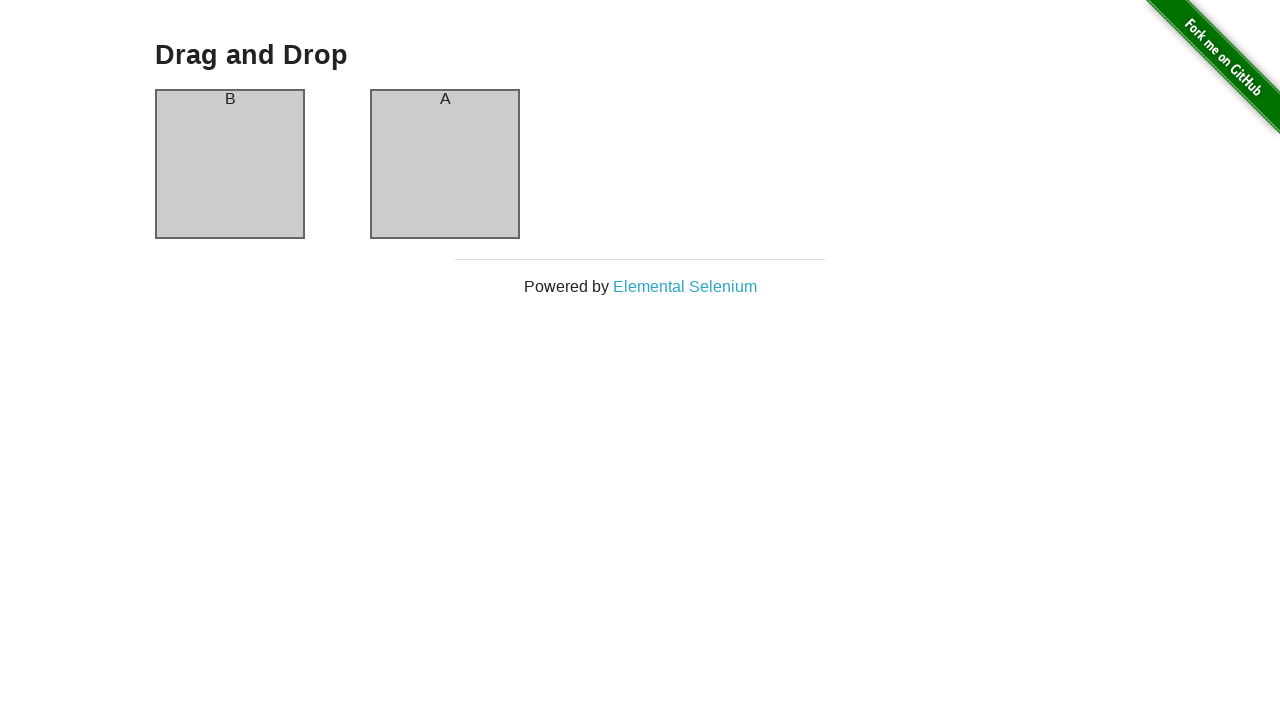